Tests dropdown functionality by selecting options from single and multi-select dropdowns, moving items between lists, and verifying the results

Starting URL: http://only-testing-blog.blogspot.com/2013/09/test.html

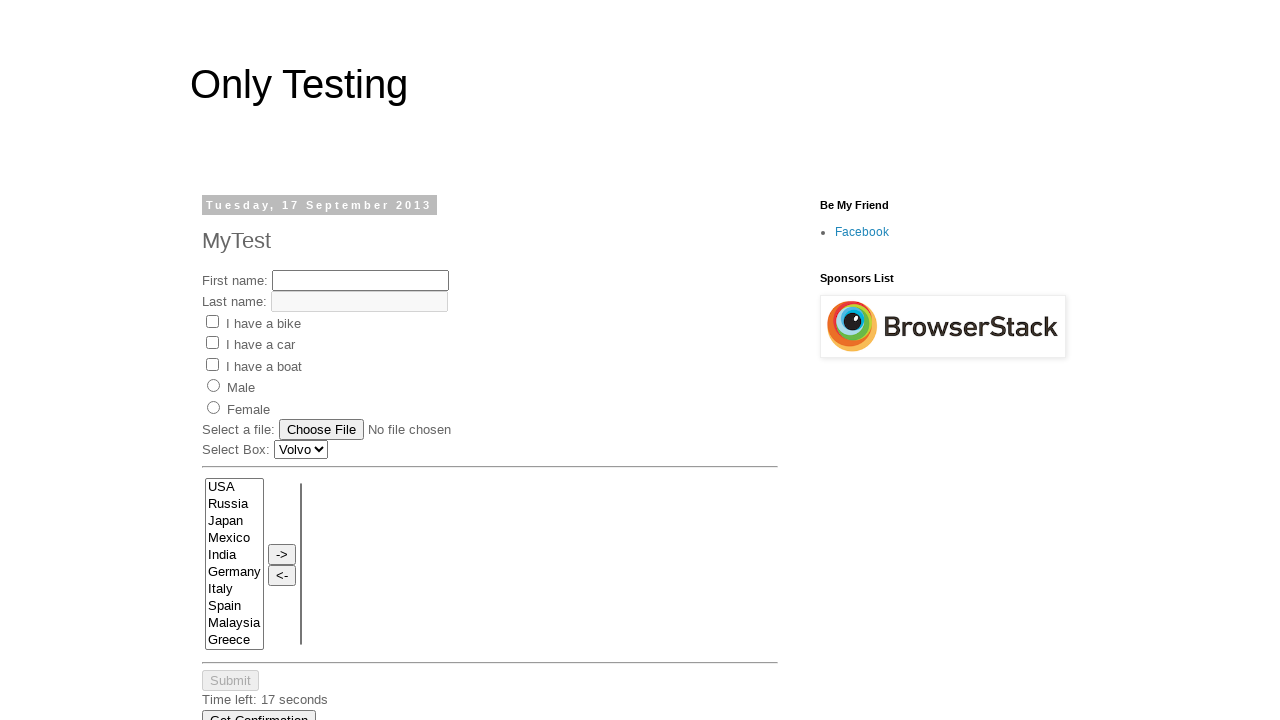

Selected option at index 1 from cars dropdown on //*[@id="post-body-6522850981930750493"]/div[1]/select
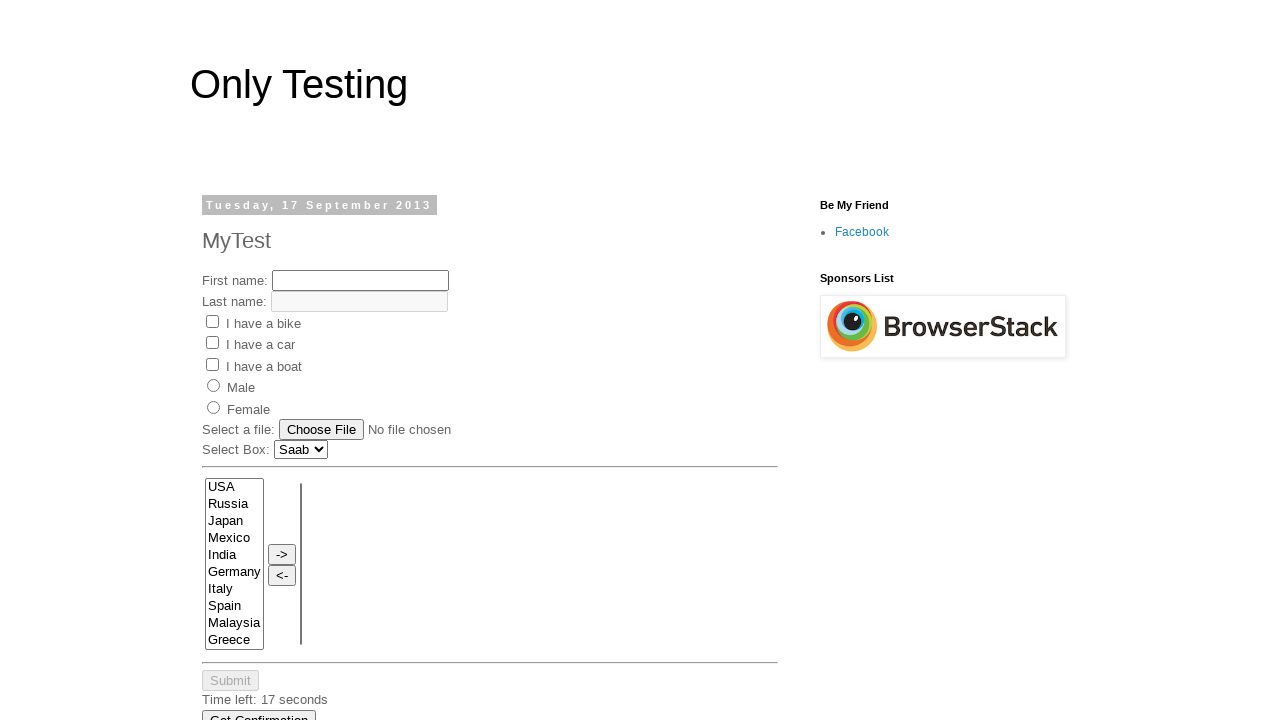

Waited 1000ms for cars dropdown selection to take effect
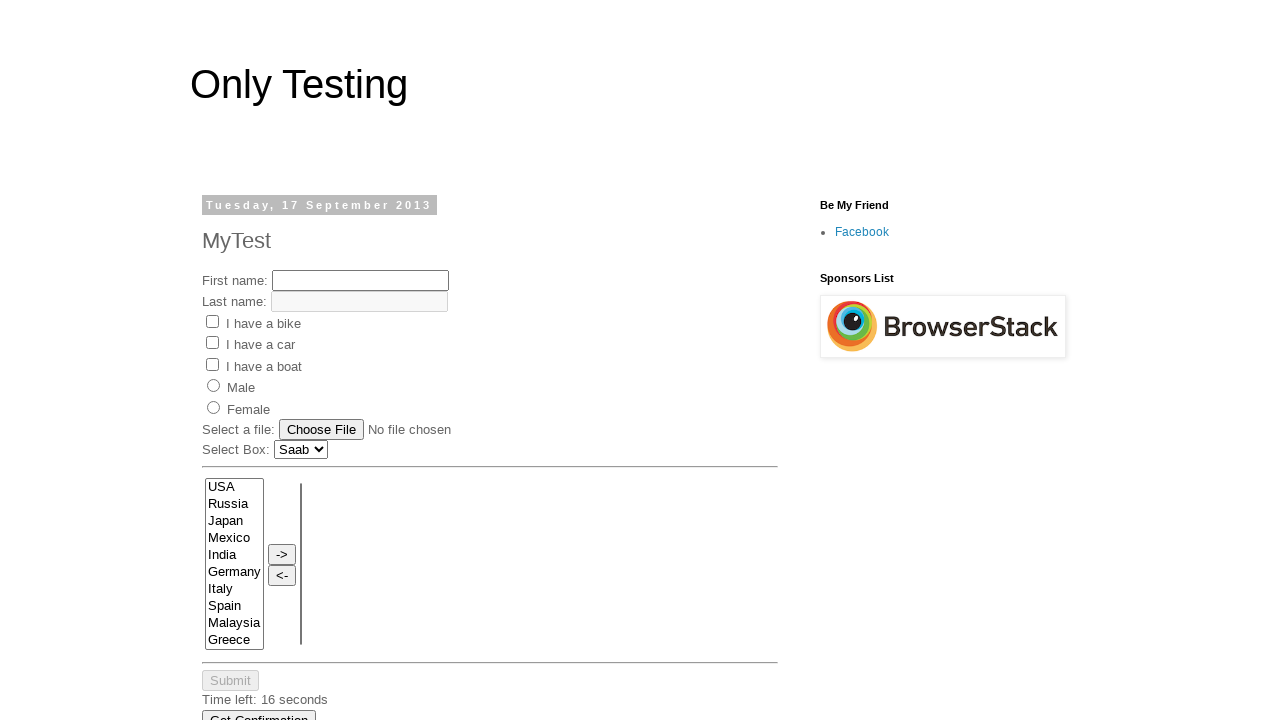

Selected multiple countries (IND, ITA) from multi-select dropdown on select[name='FromLB']
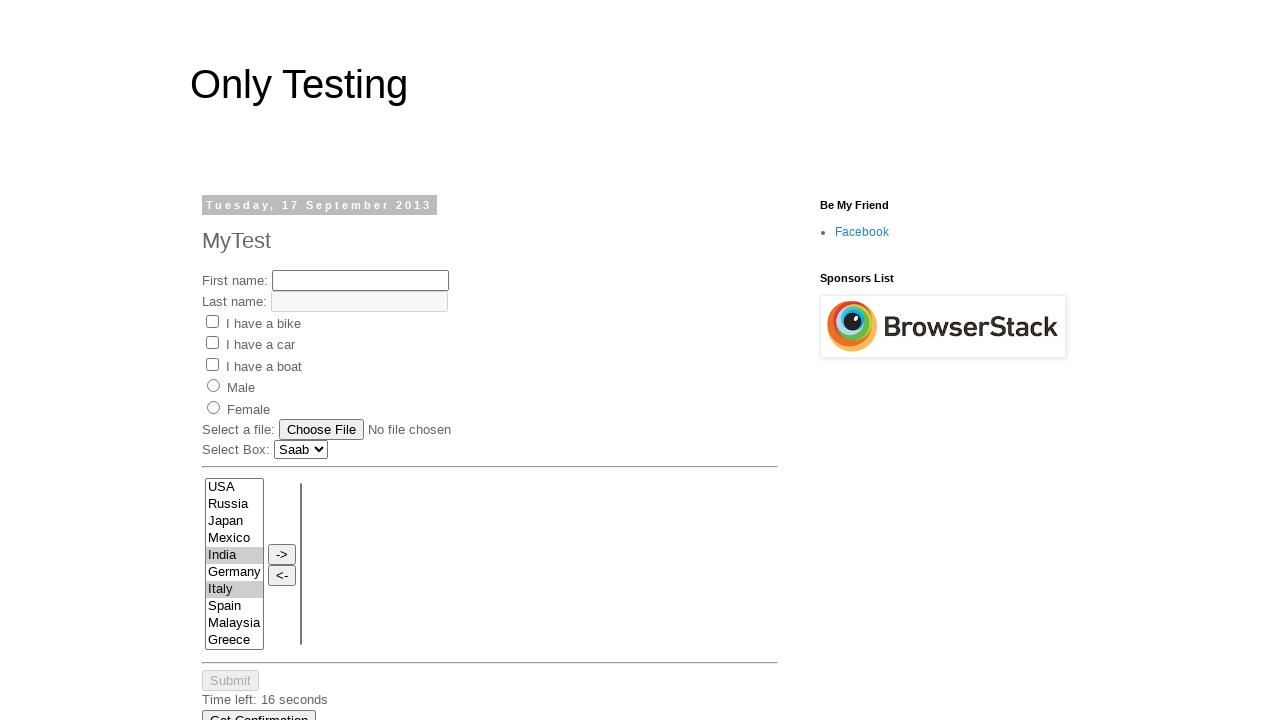

Waited 1000ms for countries selection to register
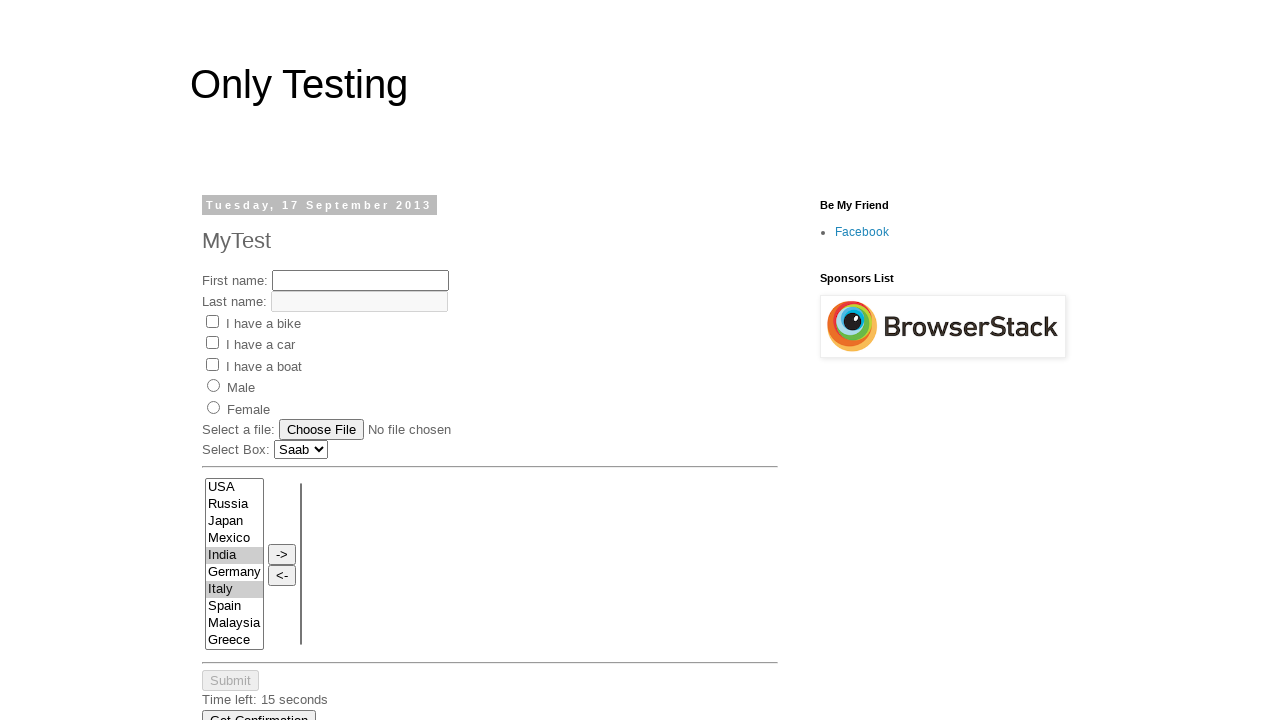

Clicked move right button to transfer selected countries at (282, 555) on //*[@id="post-body-6522850981930750493"]/div[1]/form[2]/table/tbody/tr/td[2]/inp
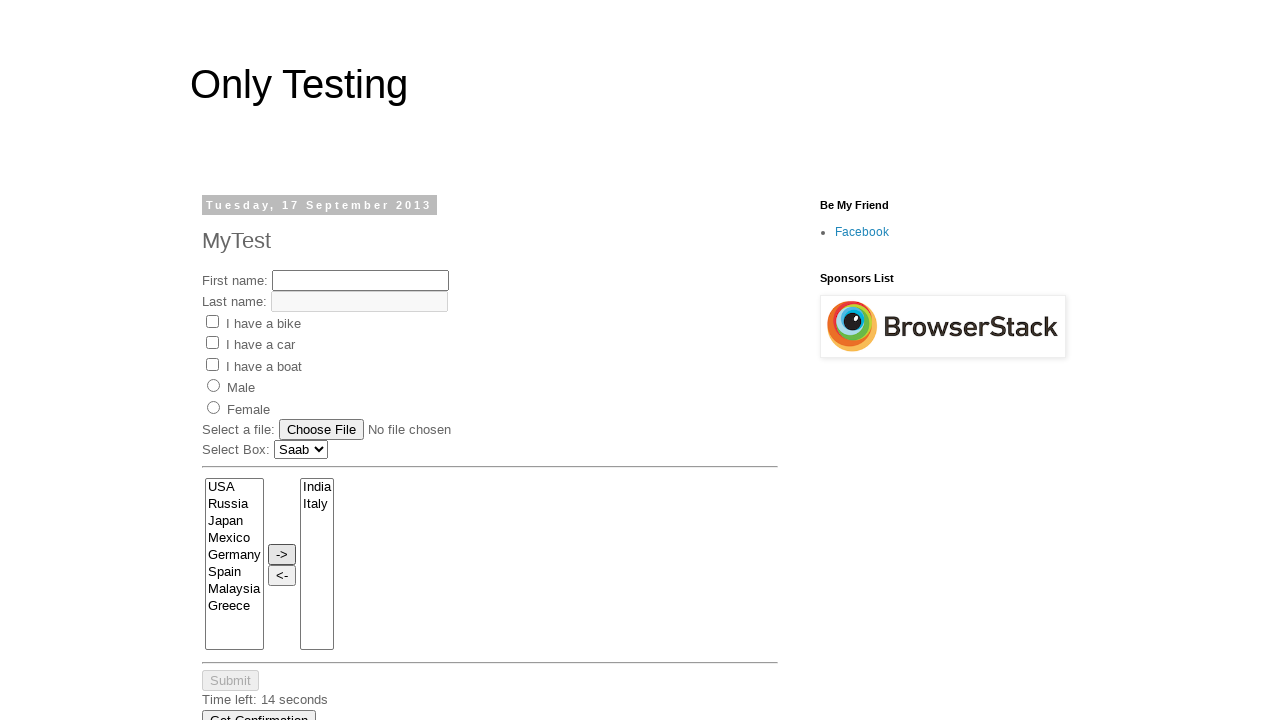

Waited 1000ms for country transfer to complete
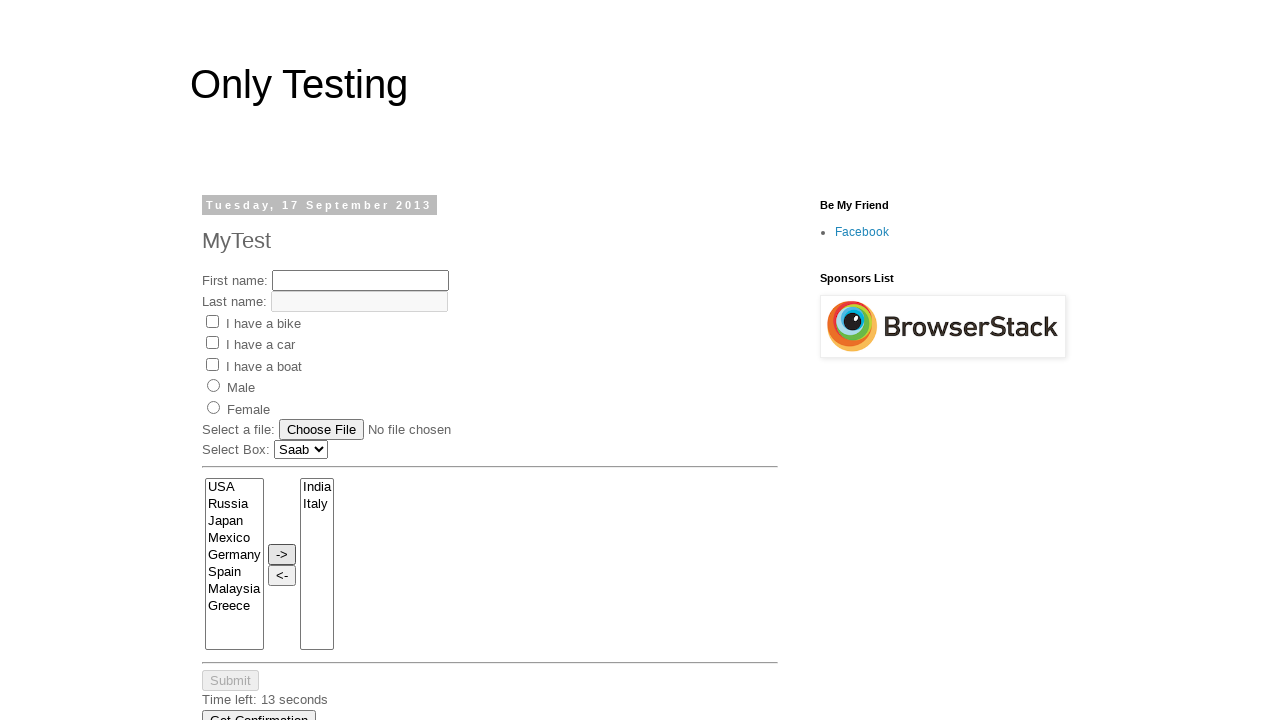

Verified selected countries list is available
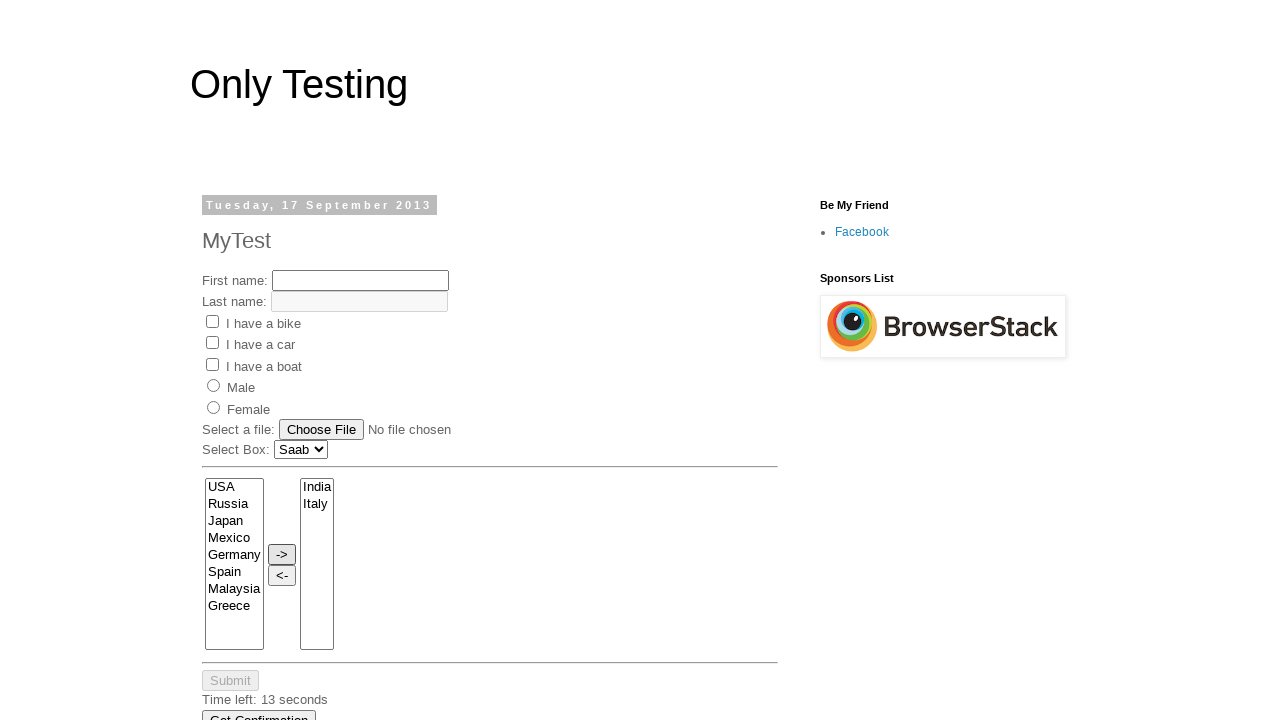

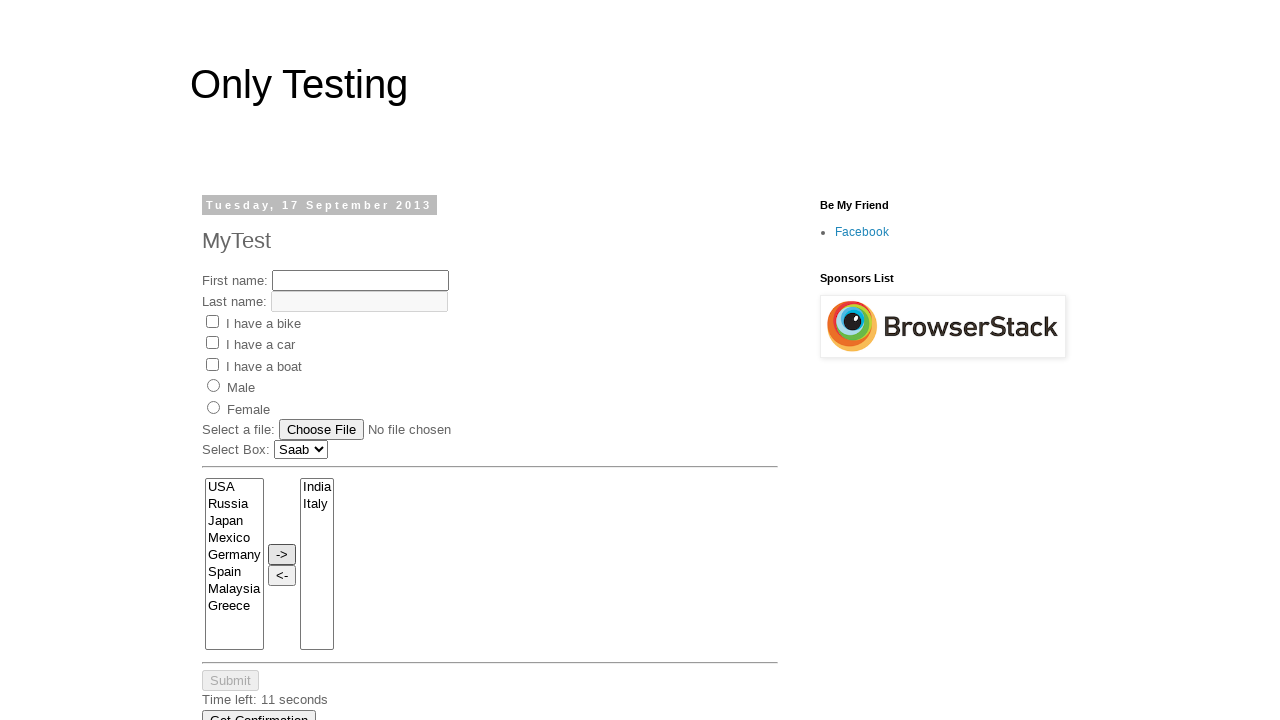